Tests that whitespace is trimmed from edited todo text

Starting URL: https://demo.playwright.dev/todomvc

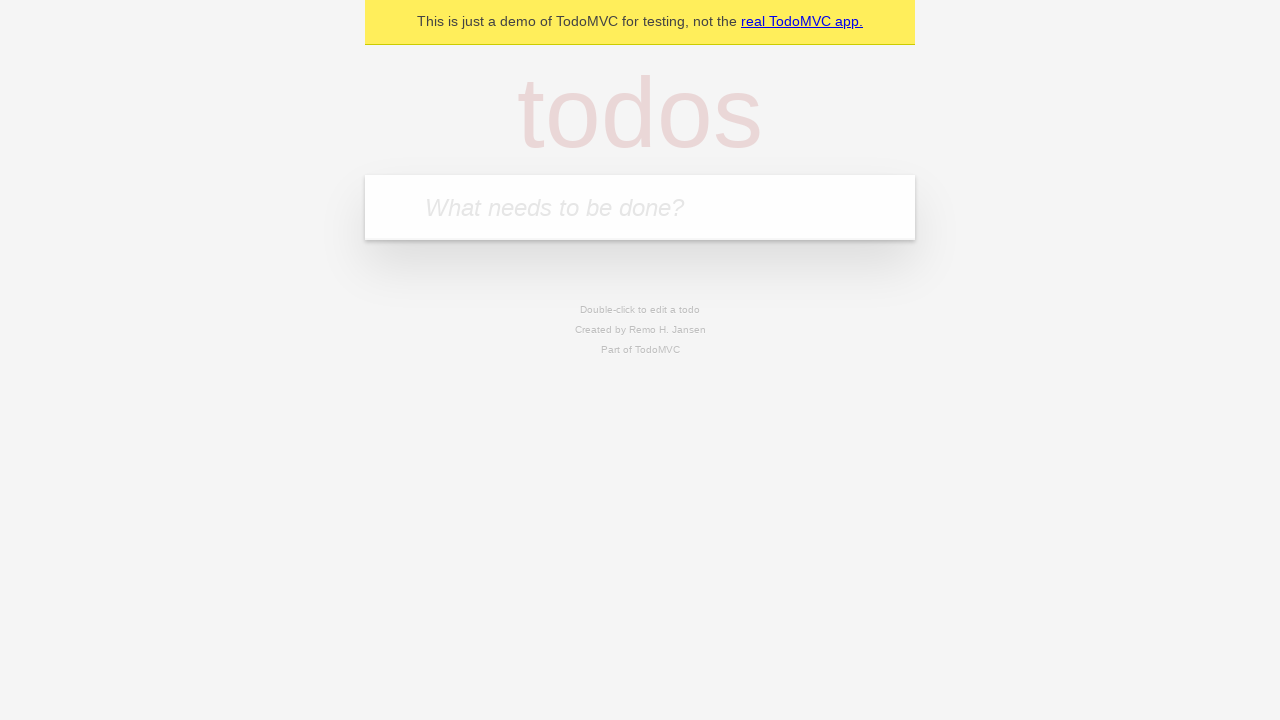

Filled new todo field with 'buy some cheese' on internal:attr=[placeholder="What needs to be done?"i]
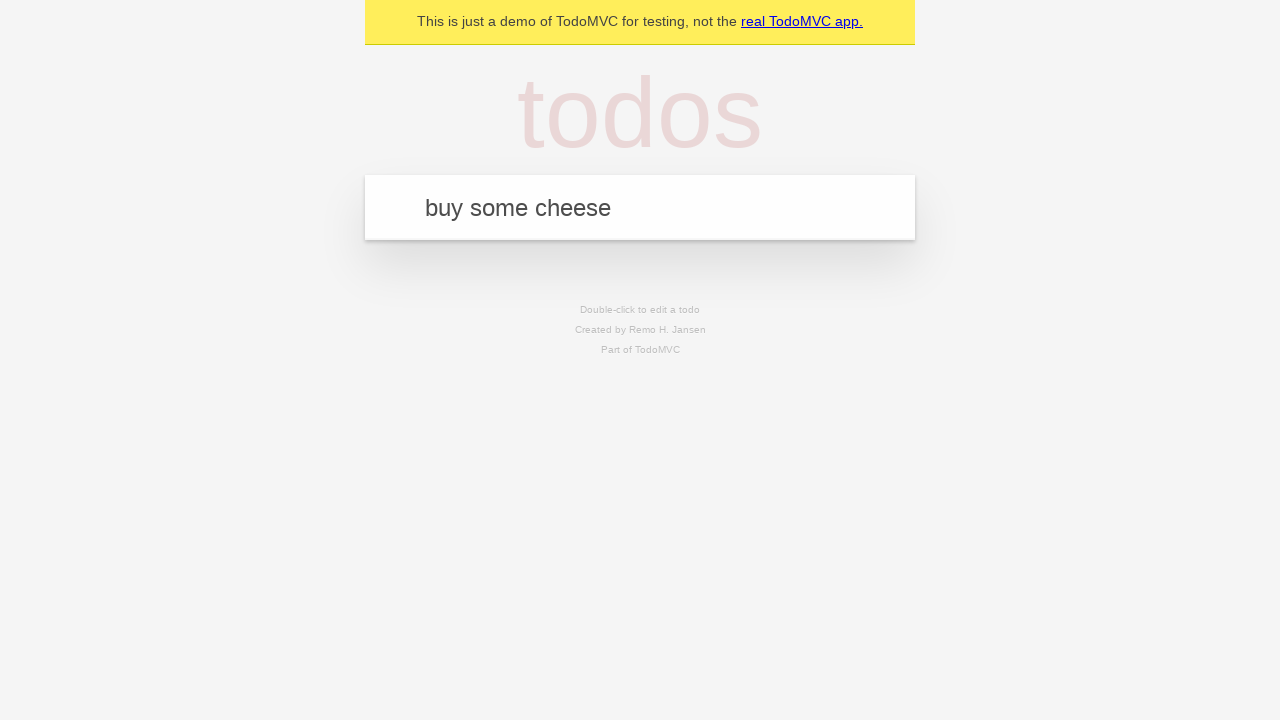

Pressed Enter to create todo 'buy some cheese' on internal:attr=[placeholder="What needs to be done?"i]
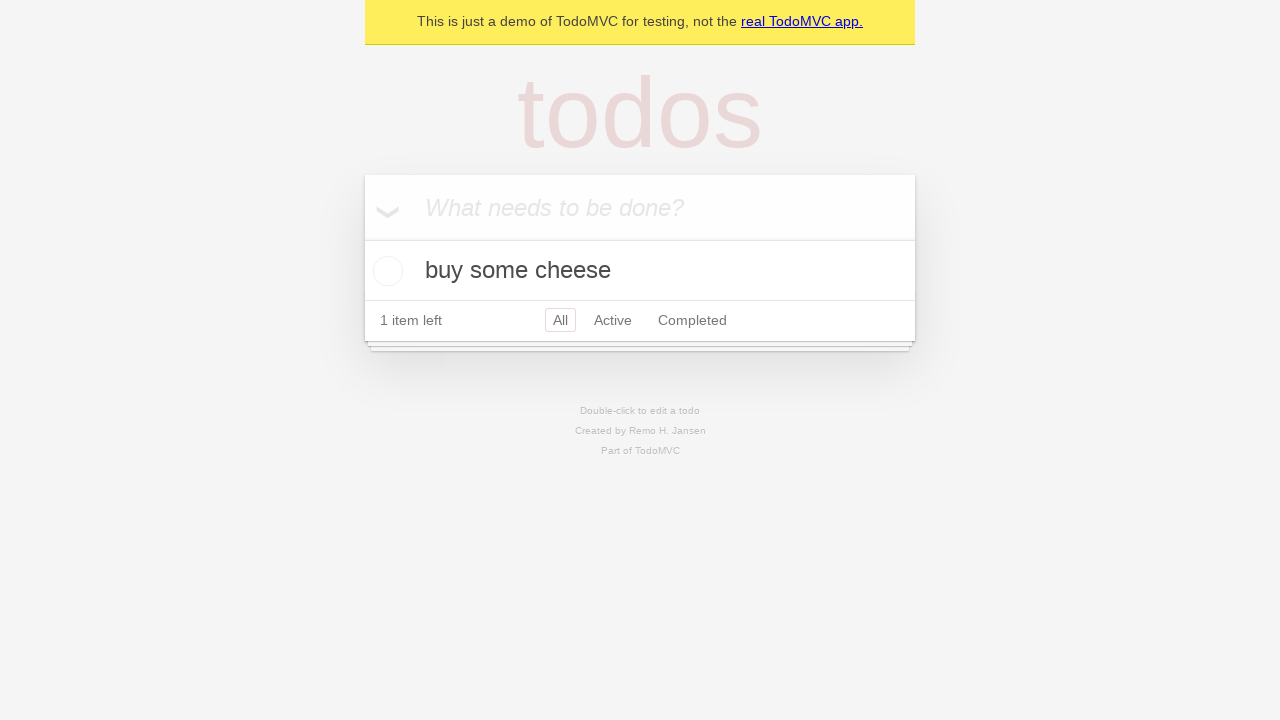

Filled new todo field with 'feed the cat' on internal:attr=[placeholder="What needs to be done?"i]
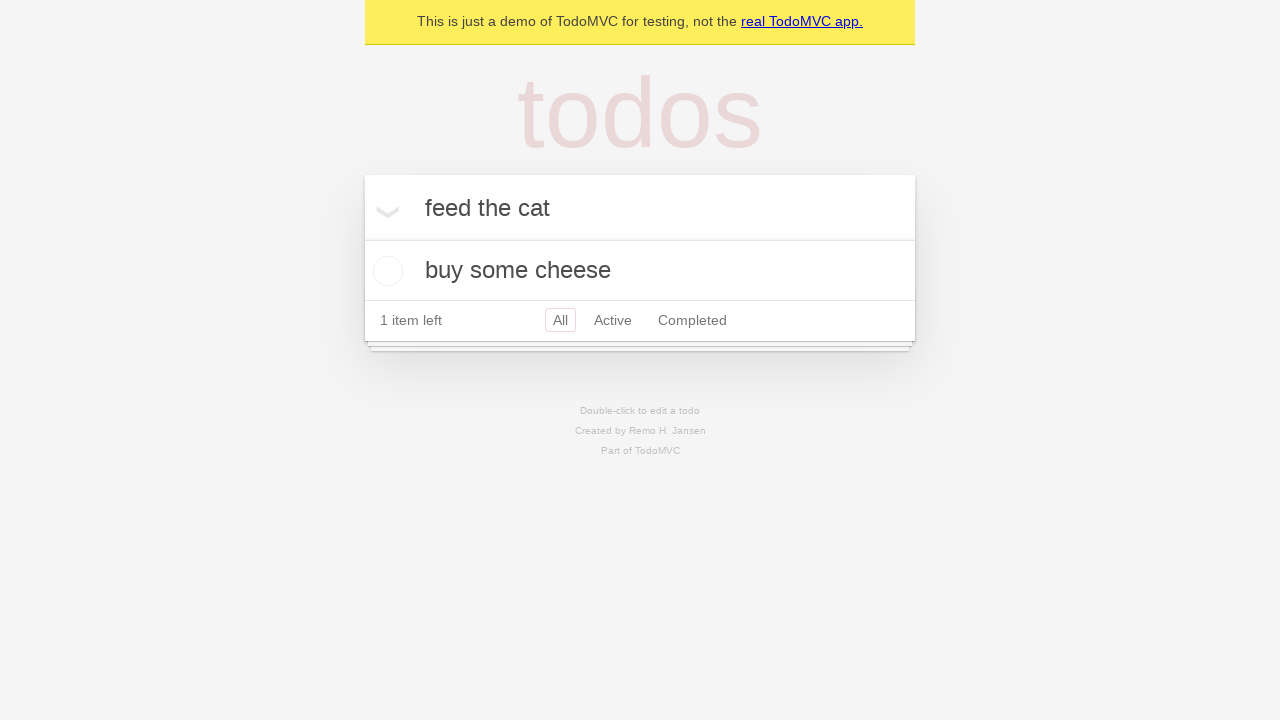

Pressed Enter to create todo 'feed the cat' on internal:attr=[placeholder="What needs to be done?"i]
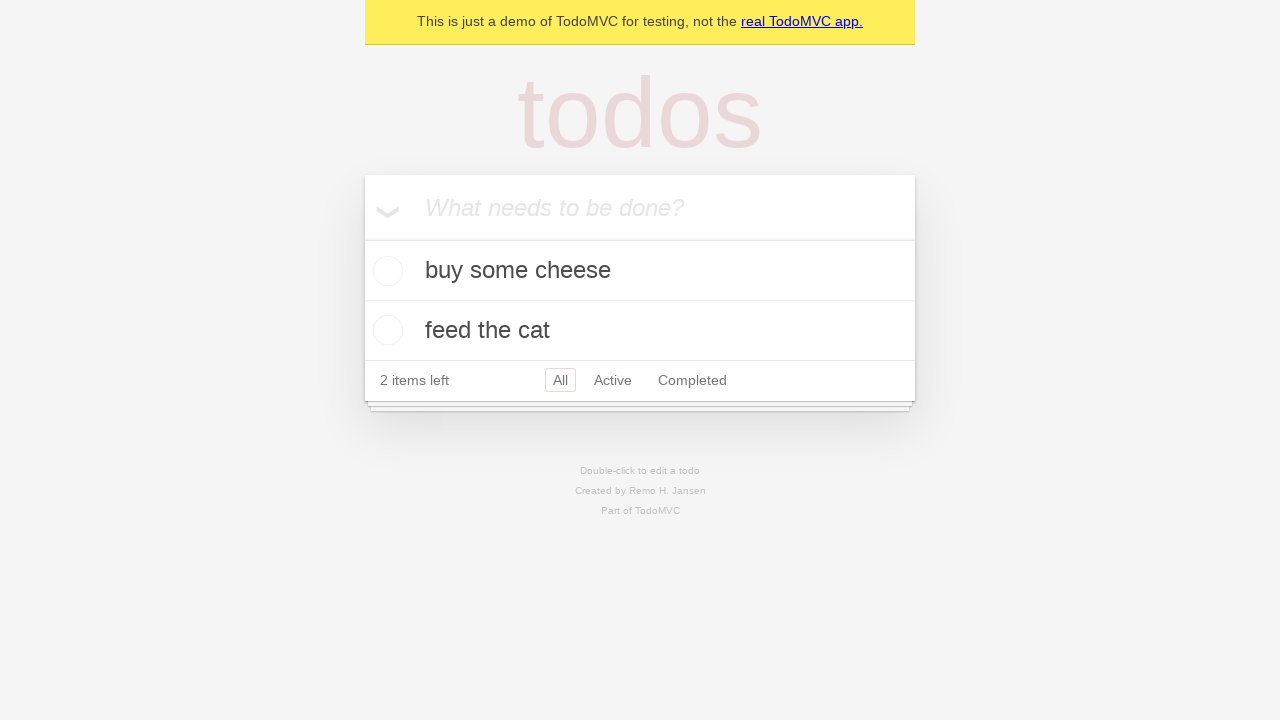

Filled new todo field with 'book a doctors appointment' on internal:attr=[placeholder="What needs to be done?"i]
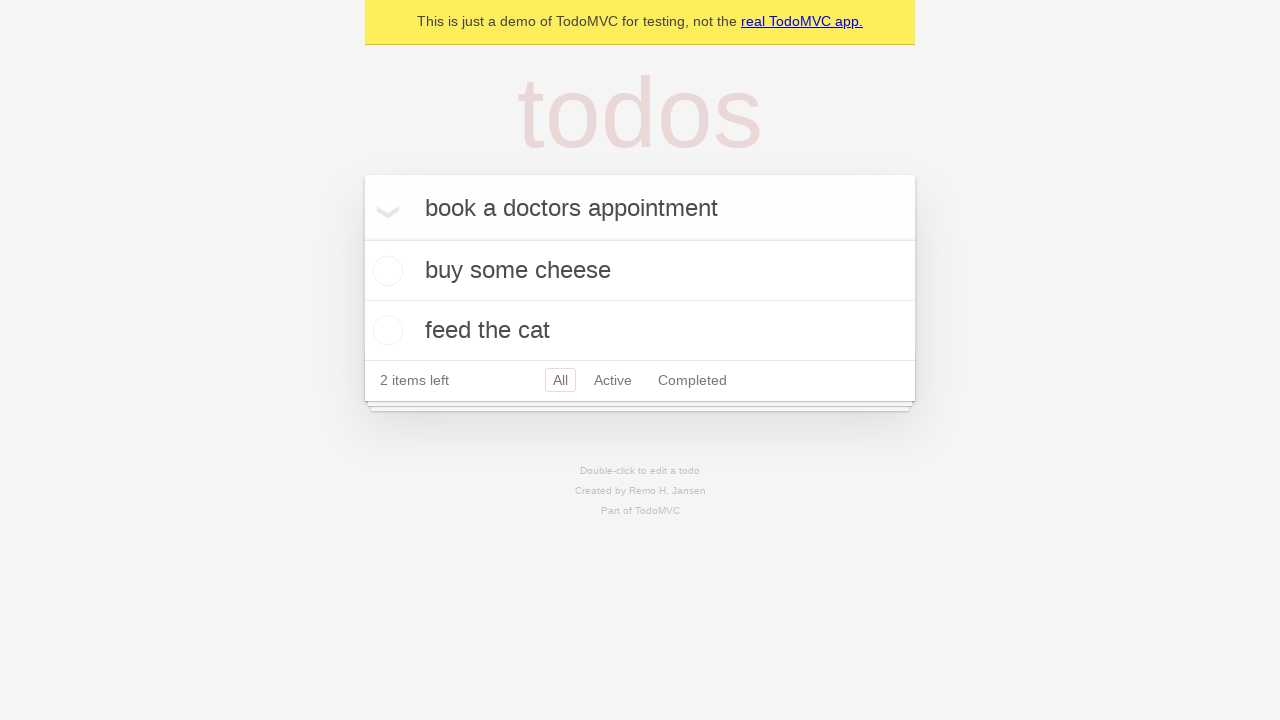

Pressed Enter to create todo 'book a doctors appointment' on internal:attr=[placeholder="What needs to be done?"i]
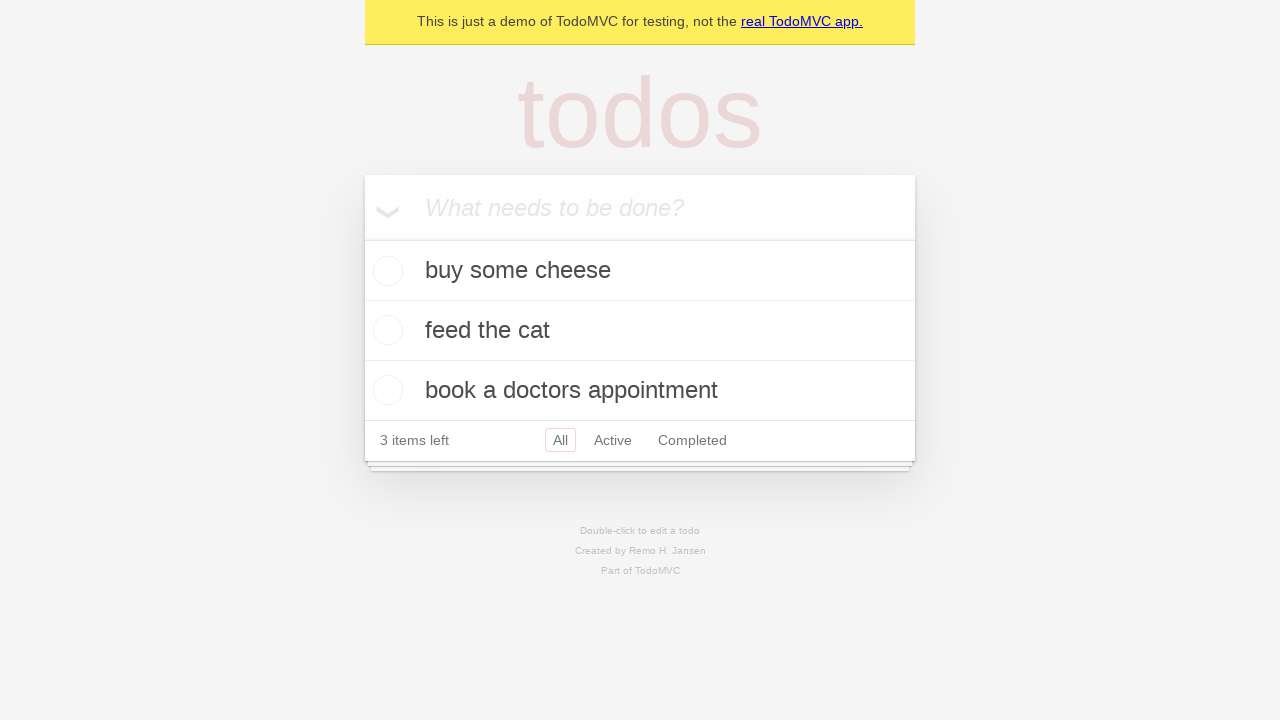

Double-clicked second todo item to enter edit mode at (640, 331) on internal:testid=[data-testid="todo-item"s] >> nth=1
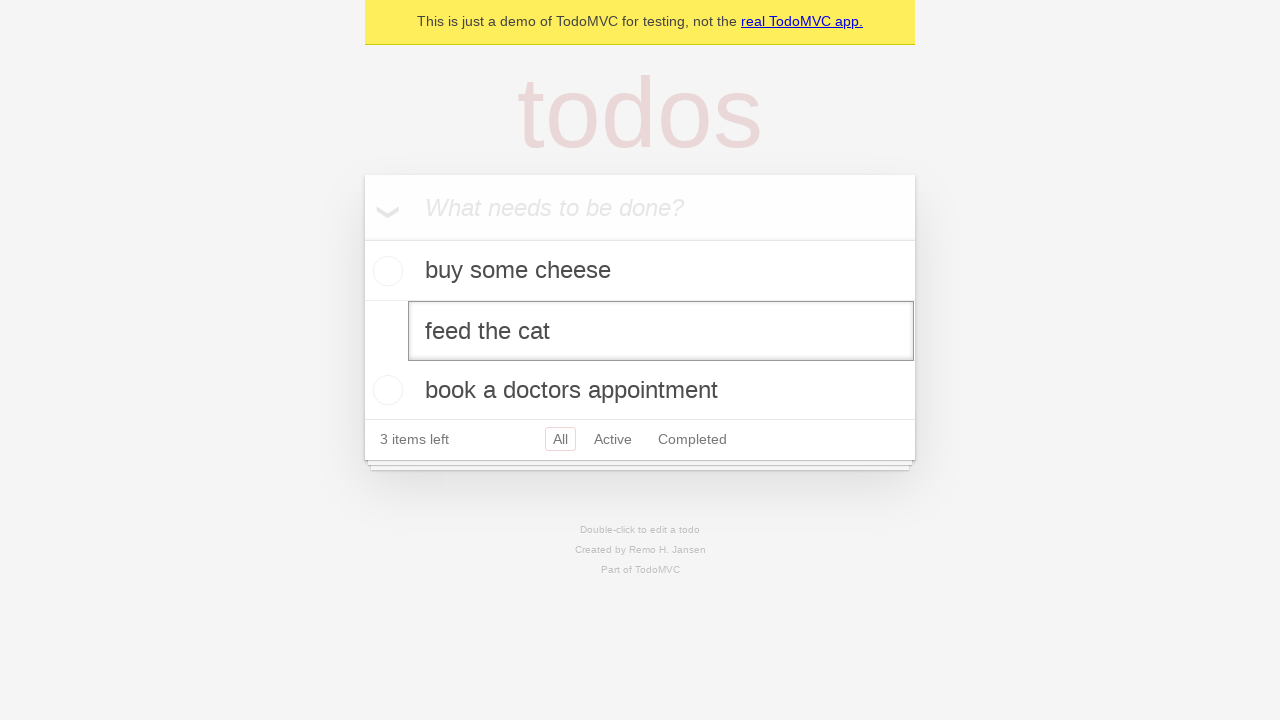

Filled edit field with text containing leading and trailing whitespace on internal:testid=[data-testid="todo-item"s] >> nth=1 >> internal:role=textbox[nam
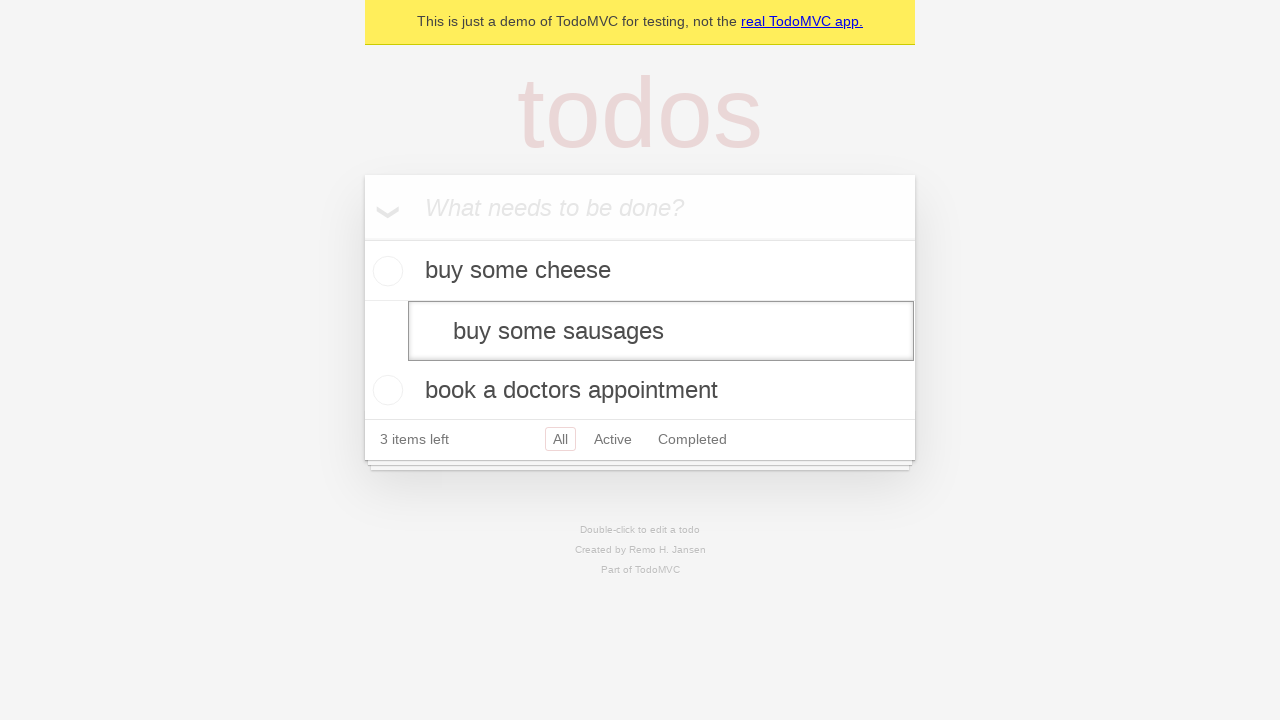

Pressed Enter to save edited todo with whitespace trimmed on internal:testid=[data-testid="todo-item"s] >> nth=1 >> internal:role=textbox[nam
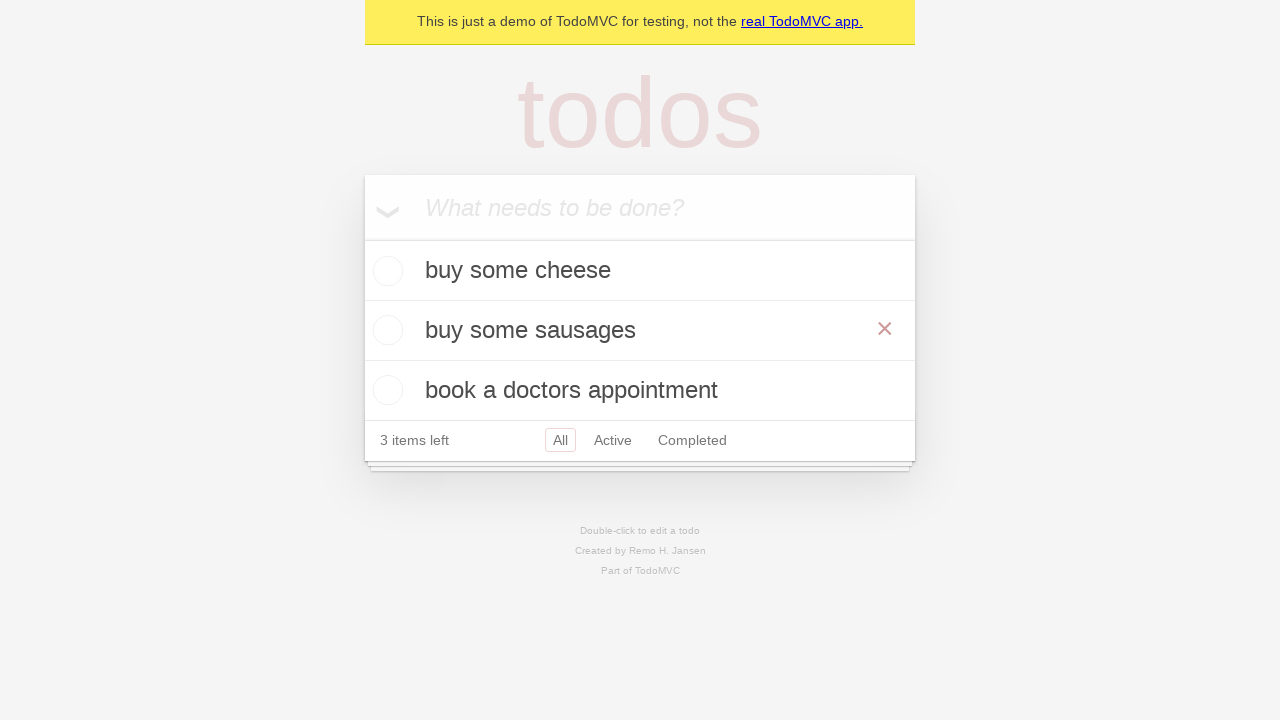

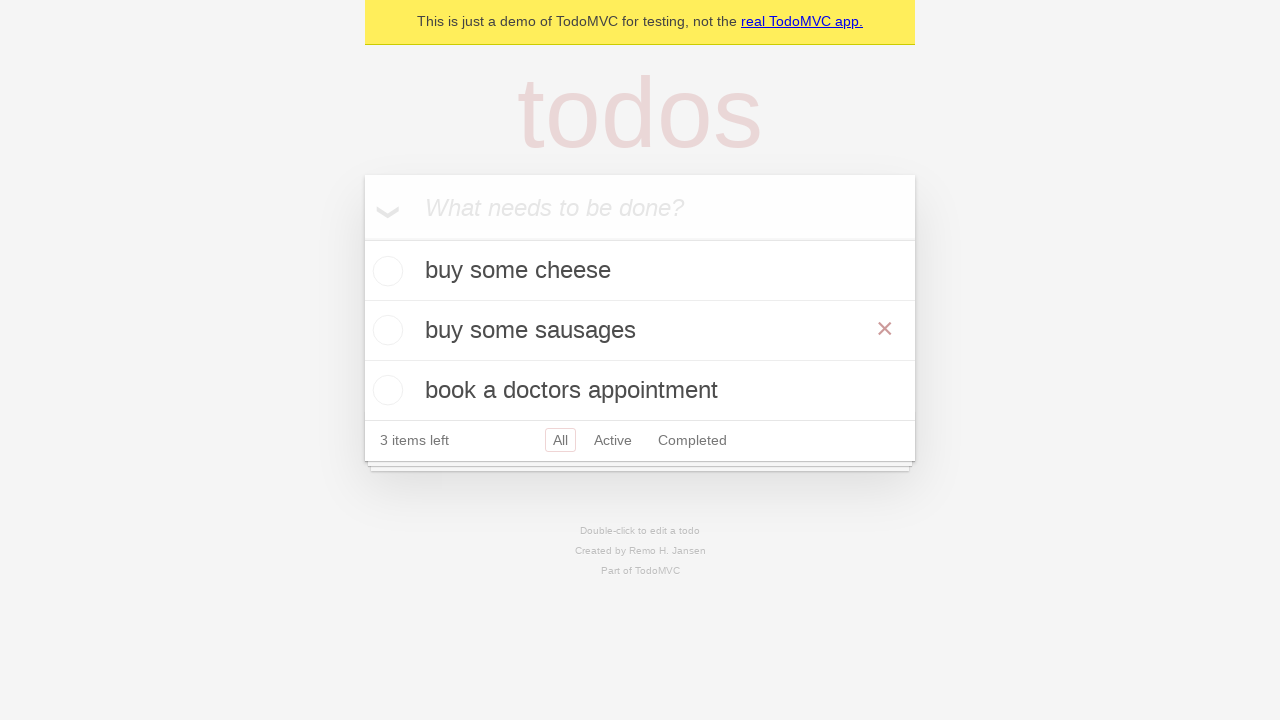